Tests keyboard shortcuts by opening the print dialog using Ctrl+P, then navigating with Tab and pressing Enter to interact with the print popup

Starting URL: https://www.selenium.dev/

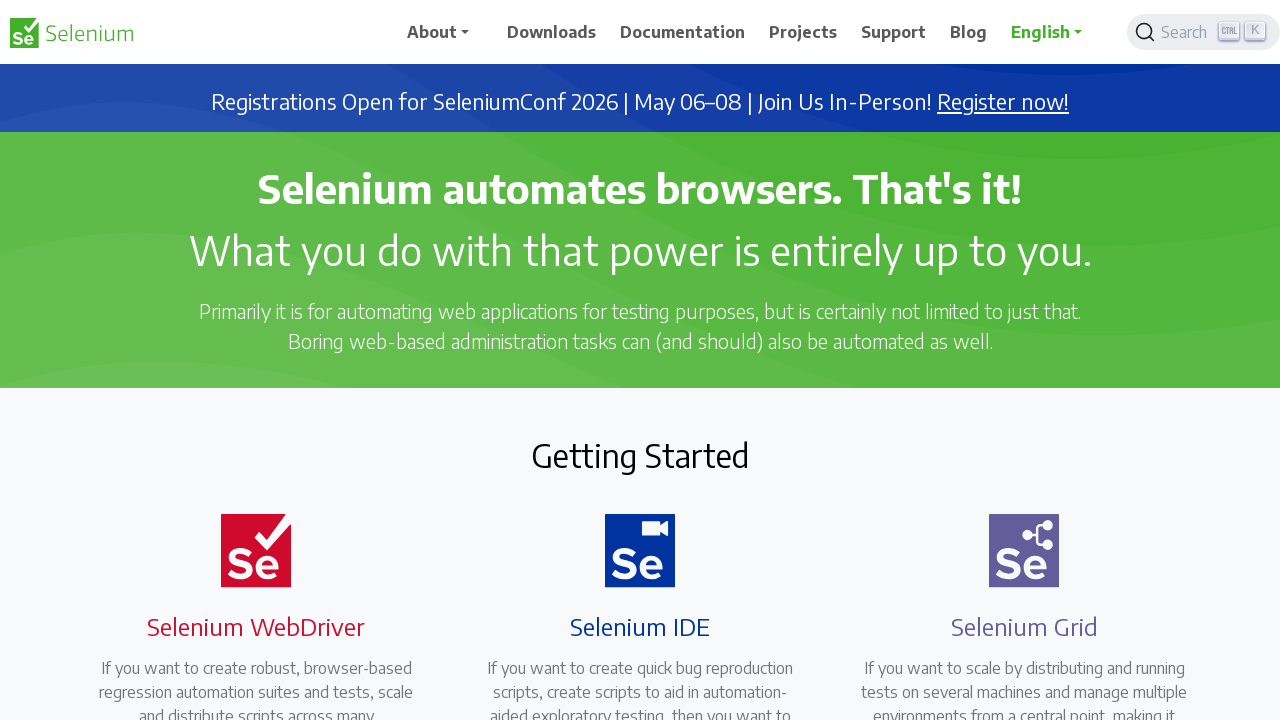

Page loaded with domcontentloaded state
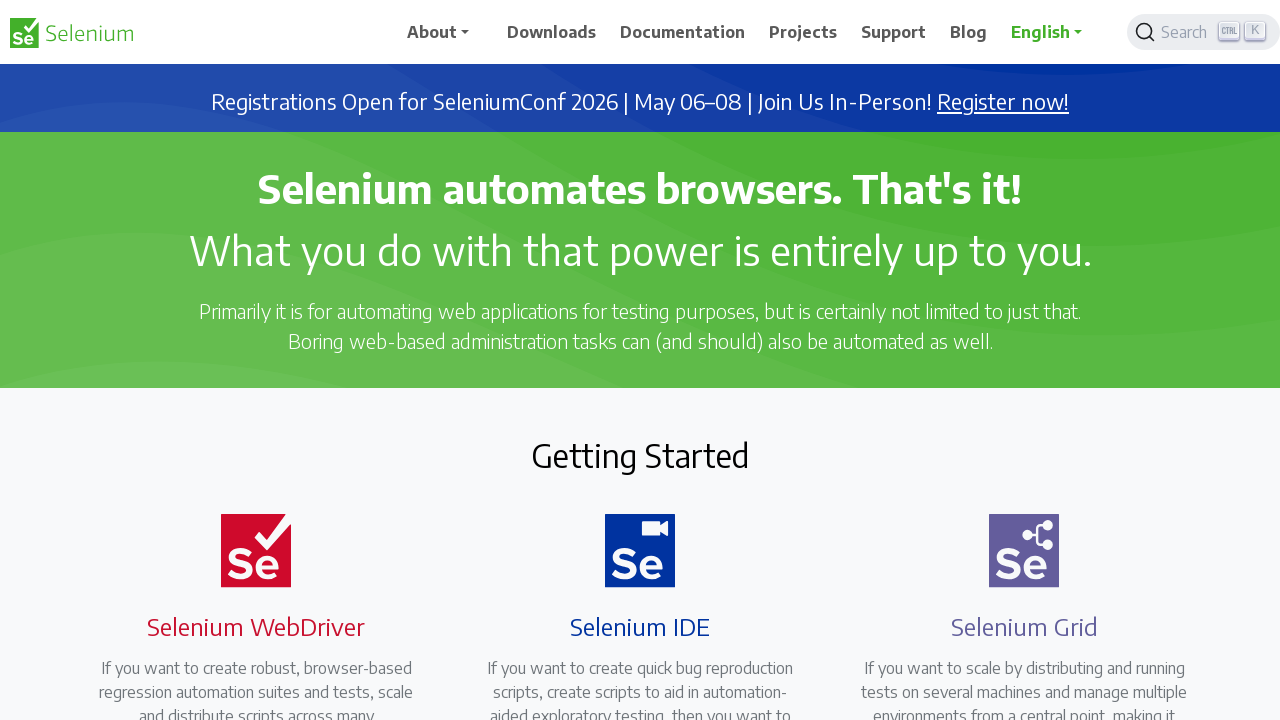

Pressed Ctrl+P to open print dialog
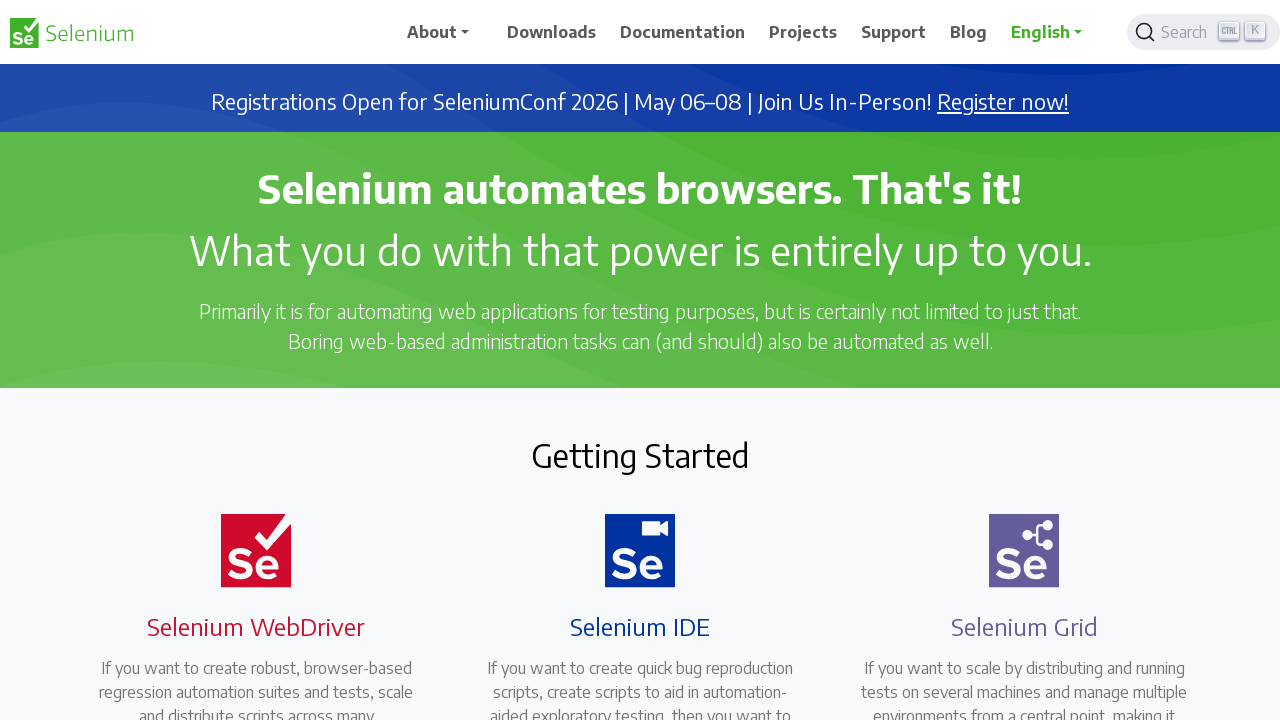

Waited for print dialog to appear
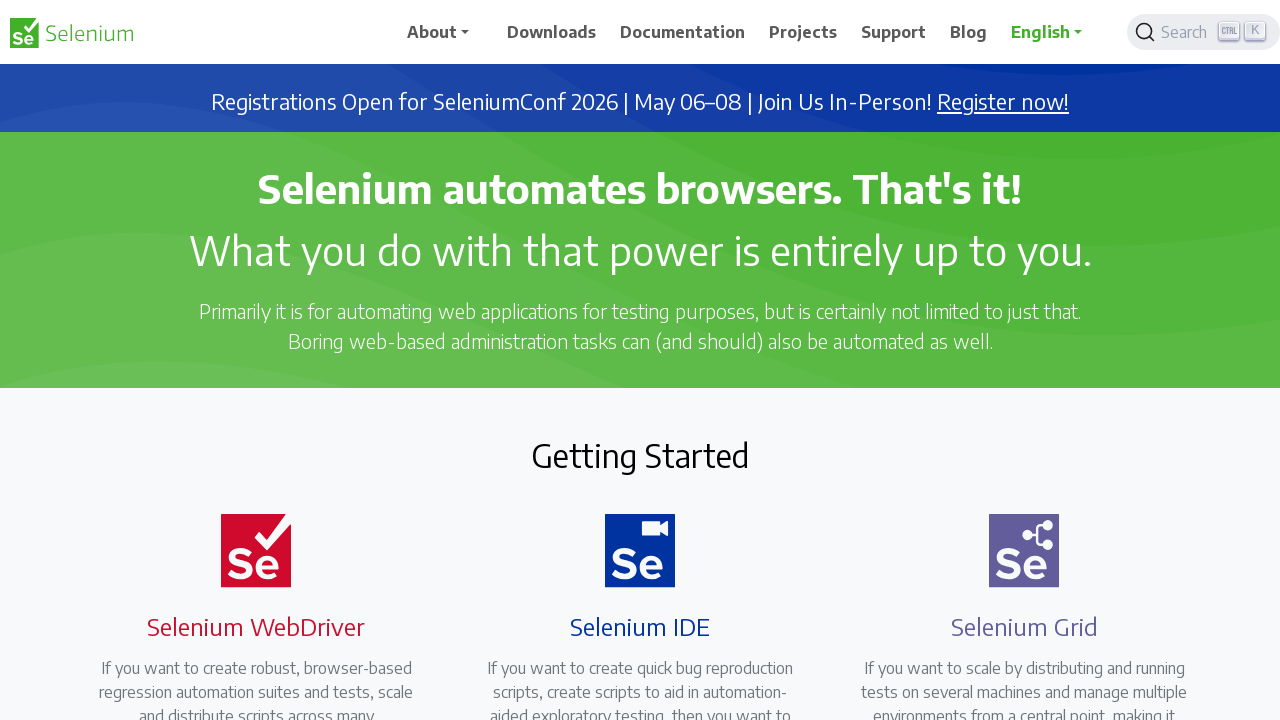

Pressed Tab to navigate within print dialog
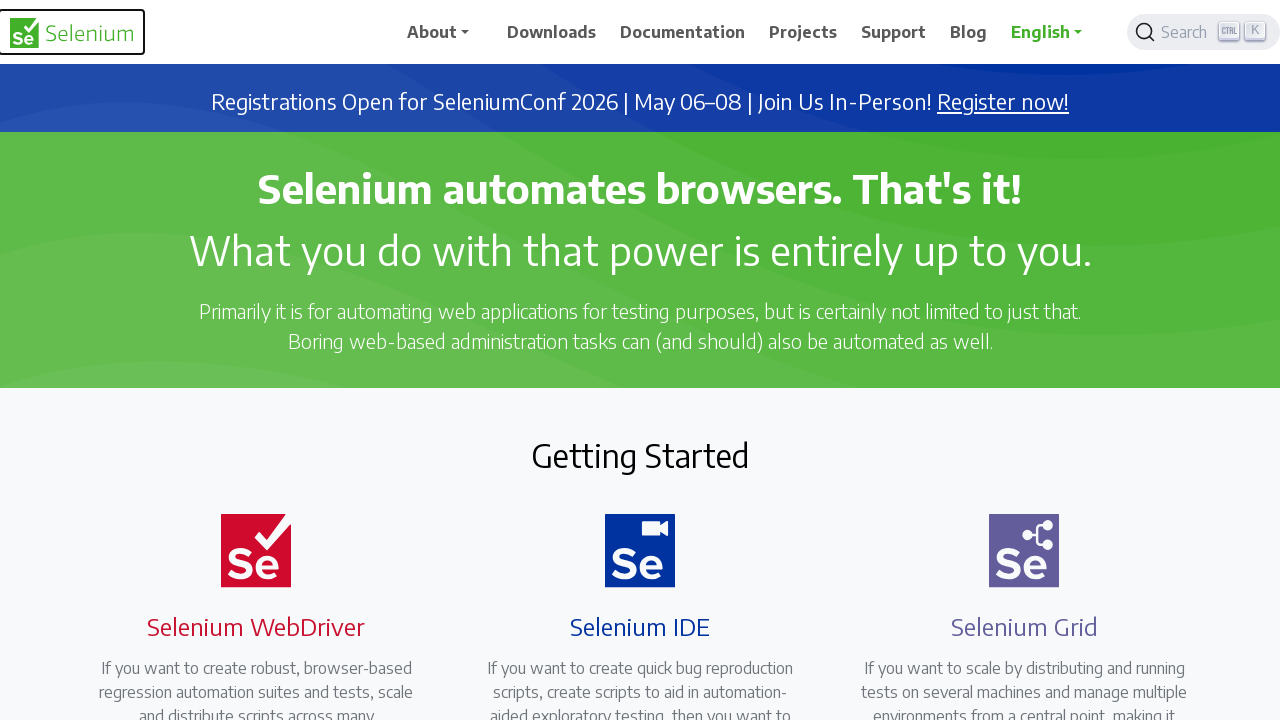

Pressed Enter to interact with print popup
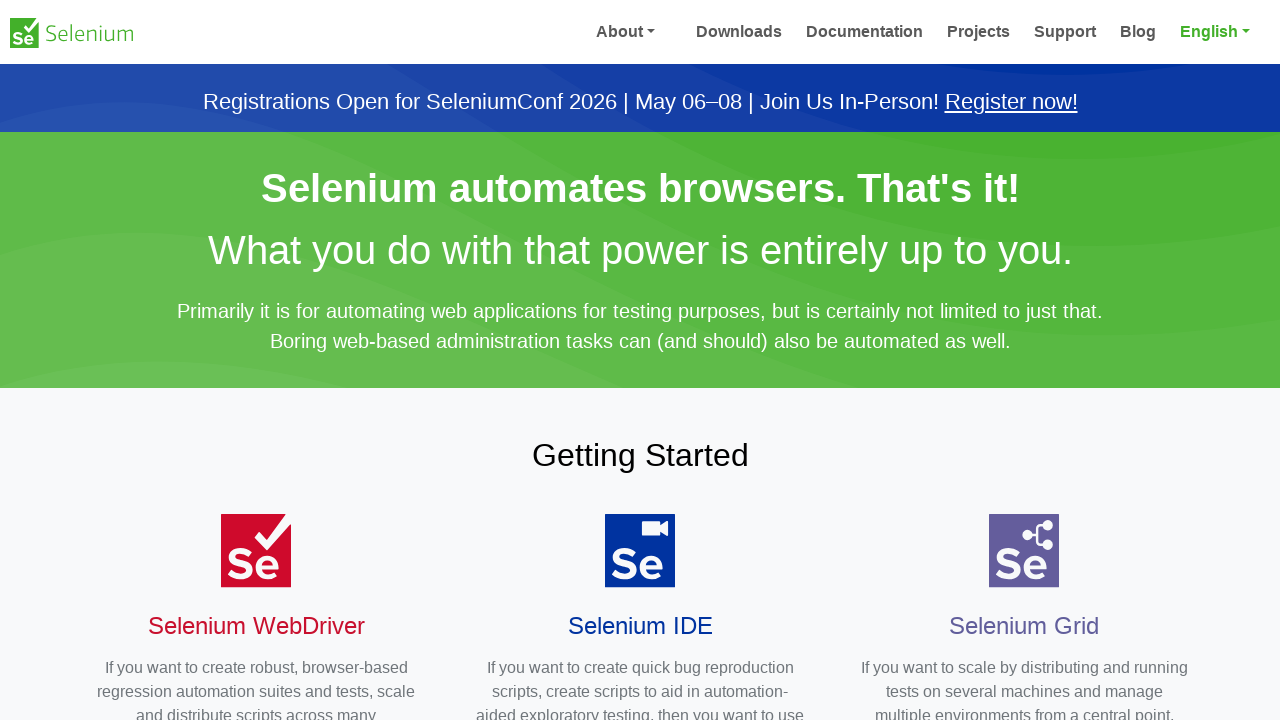

Waited for print action to complete
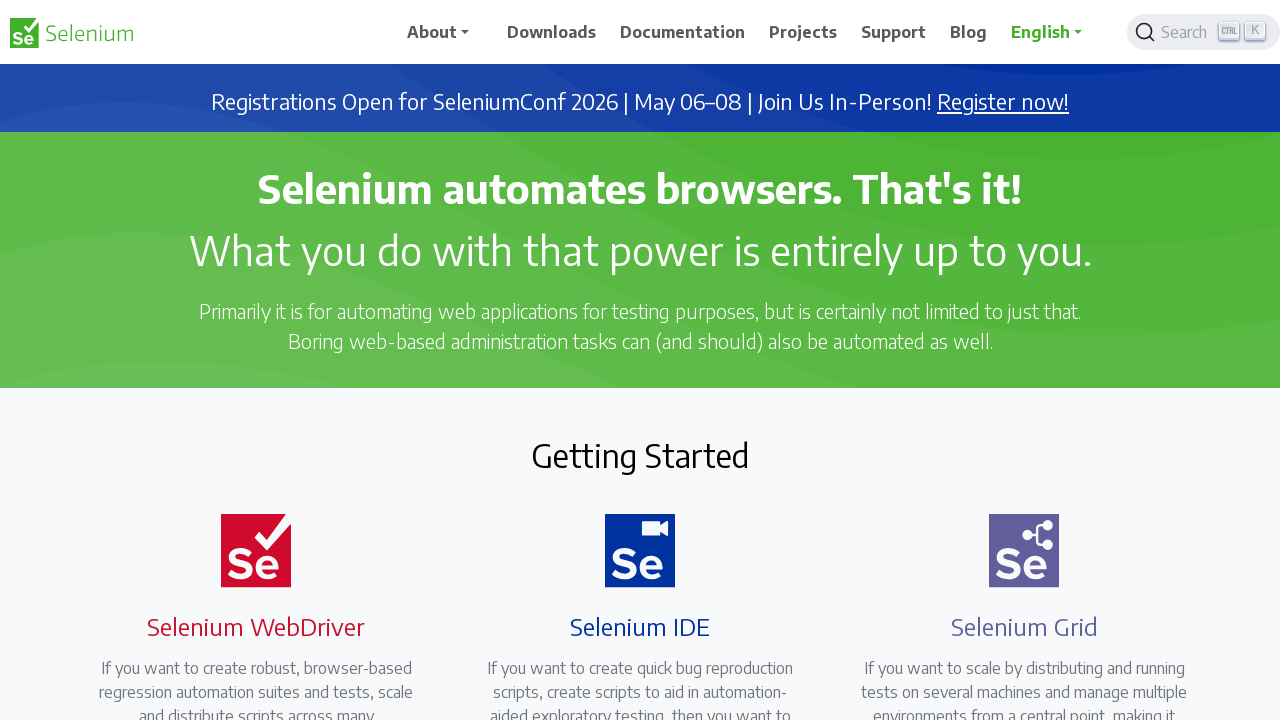

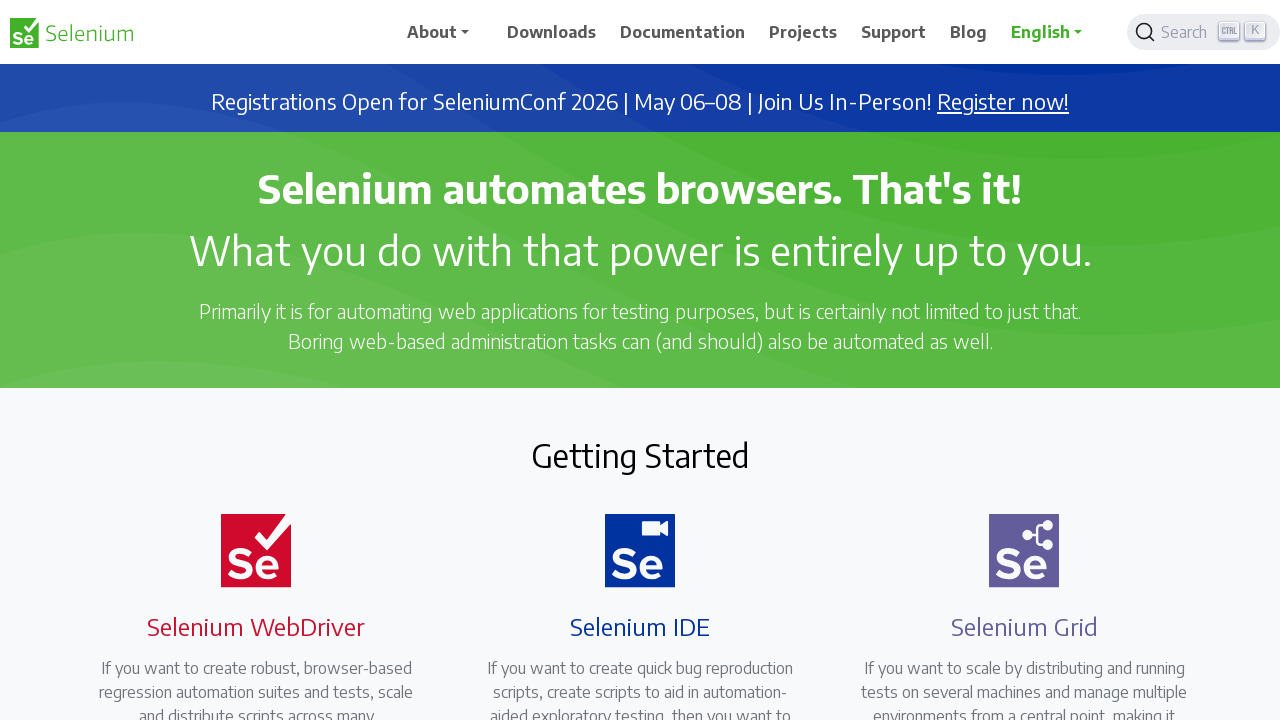